Tests the Python.org website by clicking on the About link and performing a search for "dictionaries" using the search bar.

Starting URL: https://www.python.org

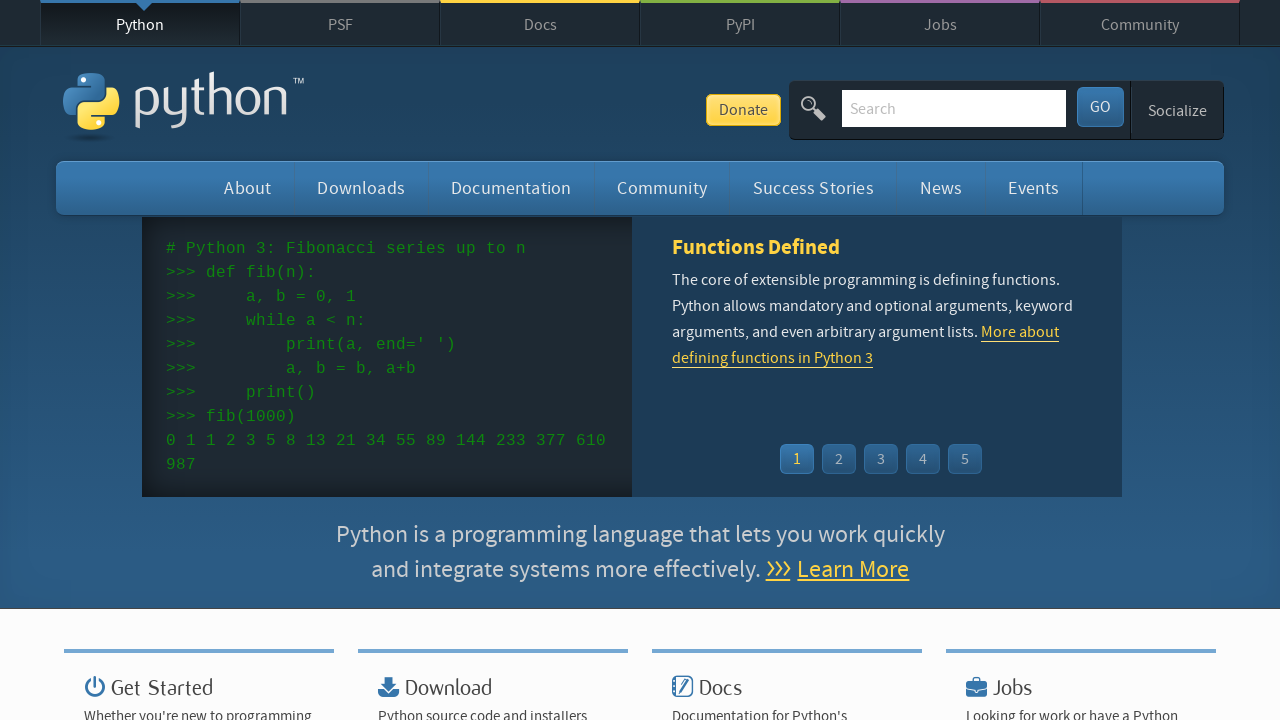

Clicked on the About link at (248, 188) on a:text('About')
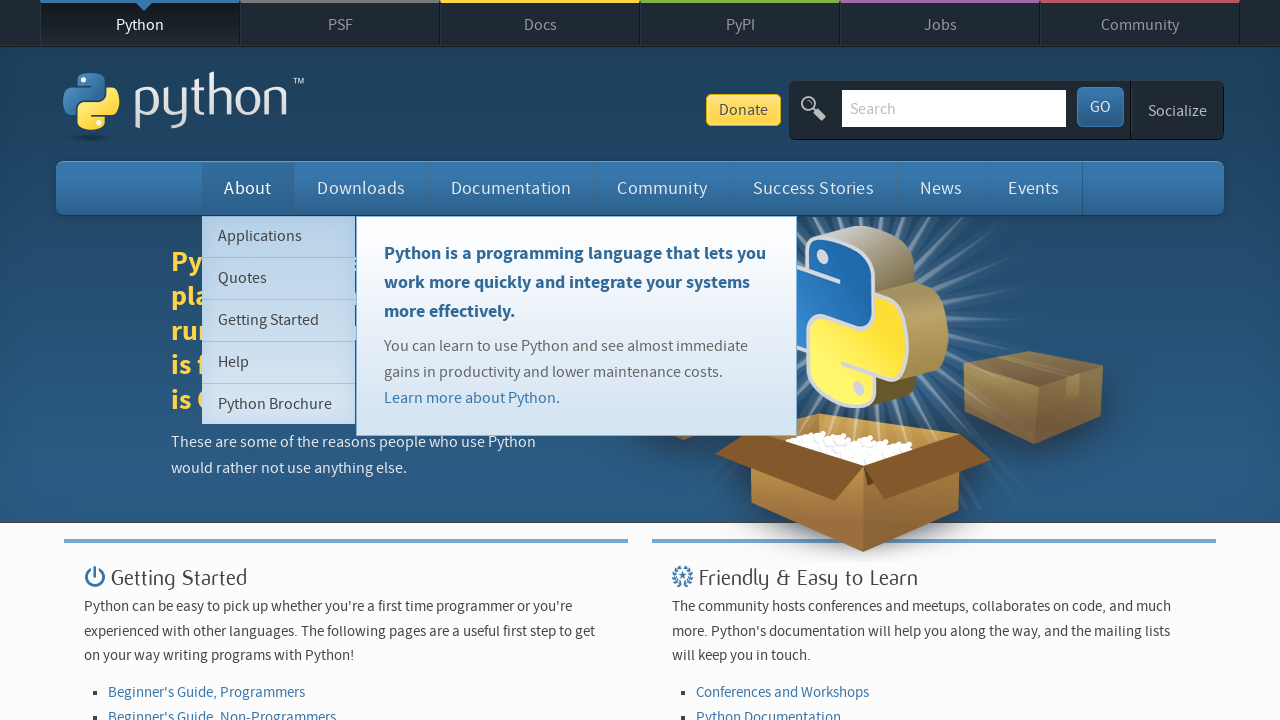

Waited for page to load (networkidle)
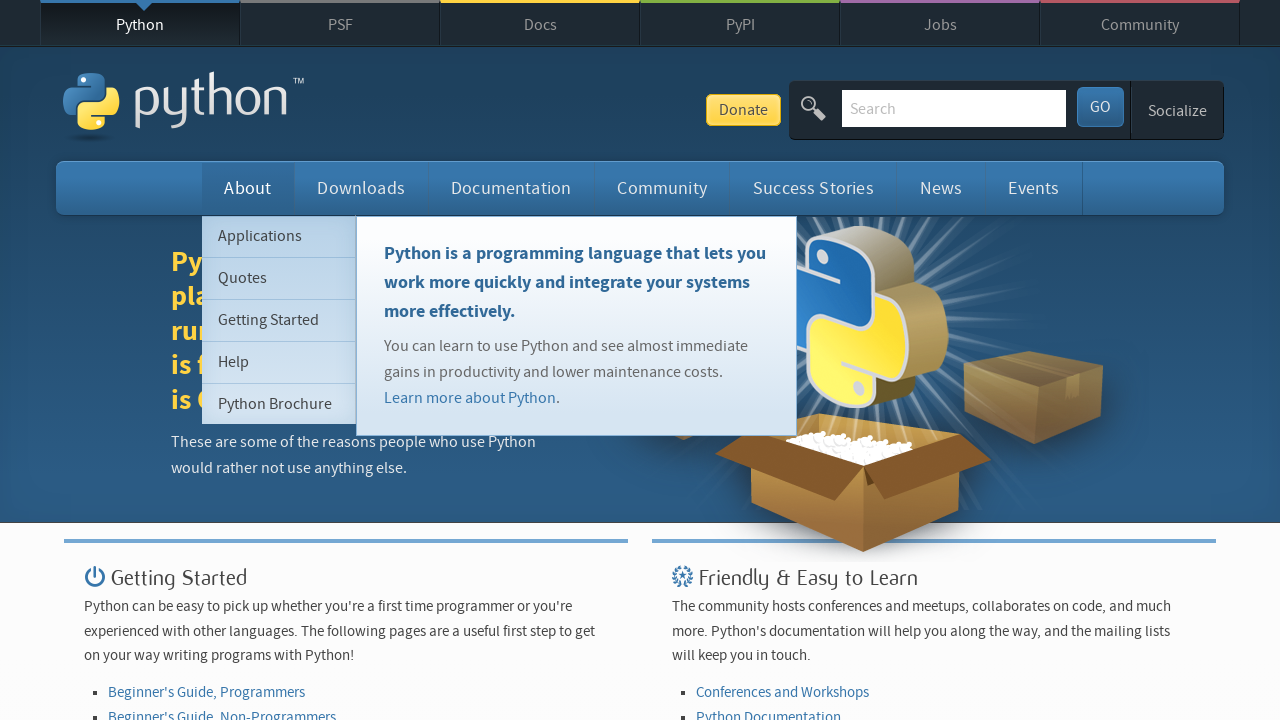

Located the search bar element
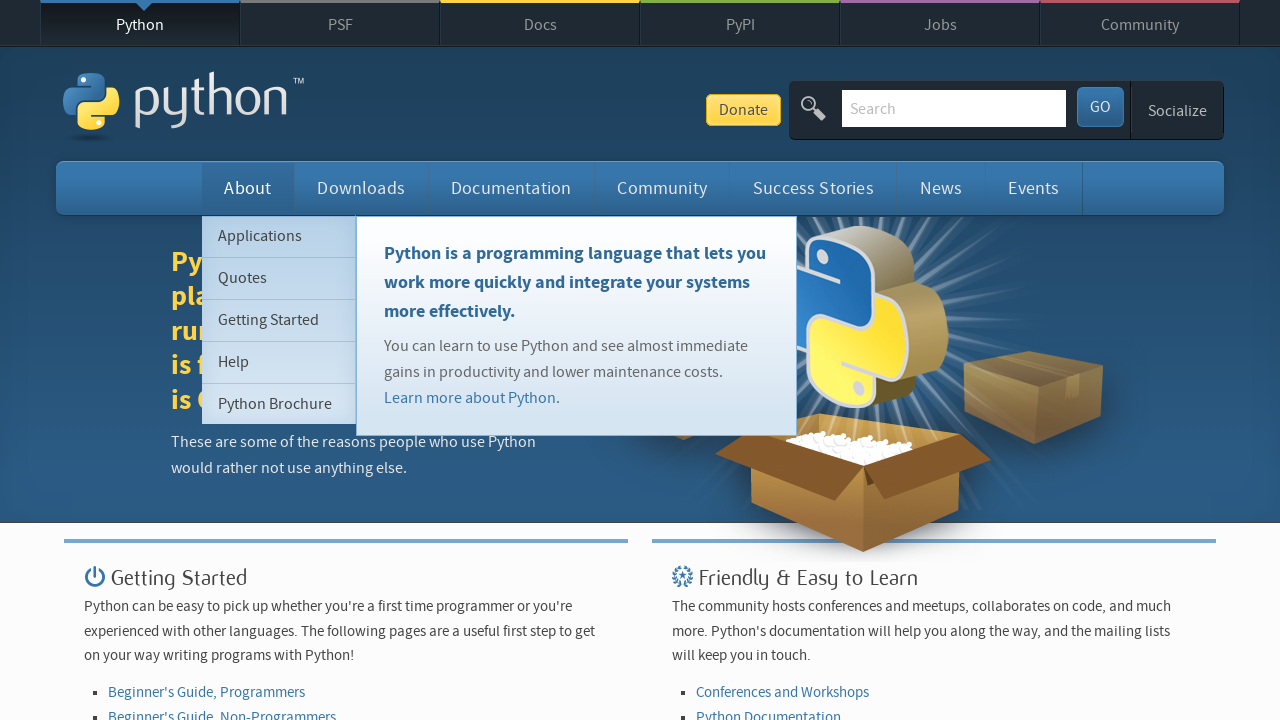

Cleared the search bar on #id-search-field
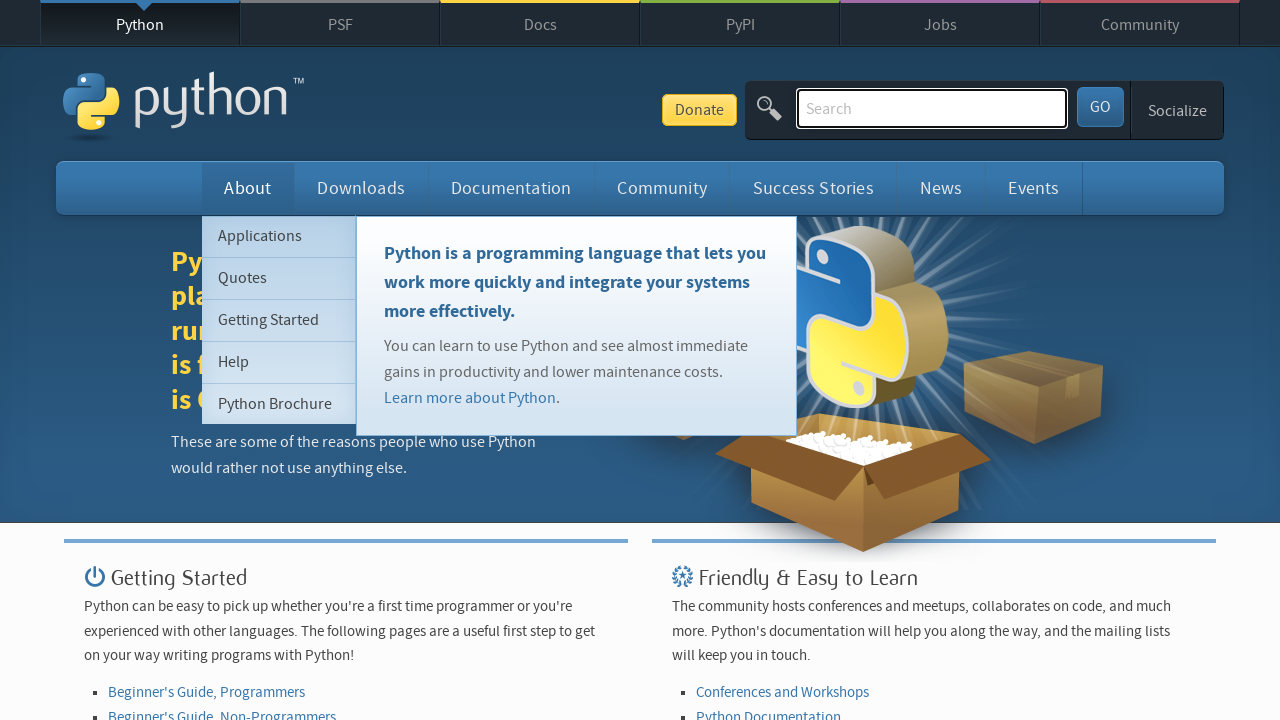

Filled search bar with 'dictionaries' on #id-search-field
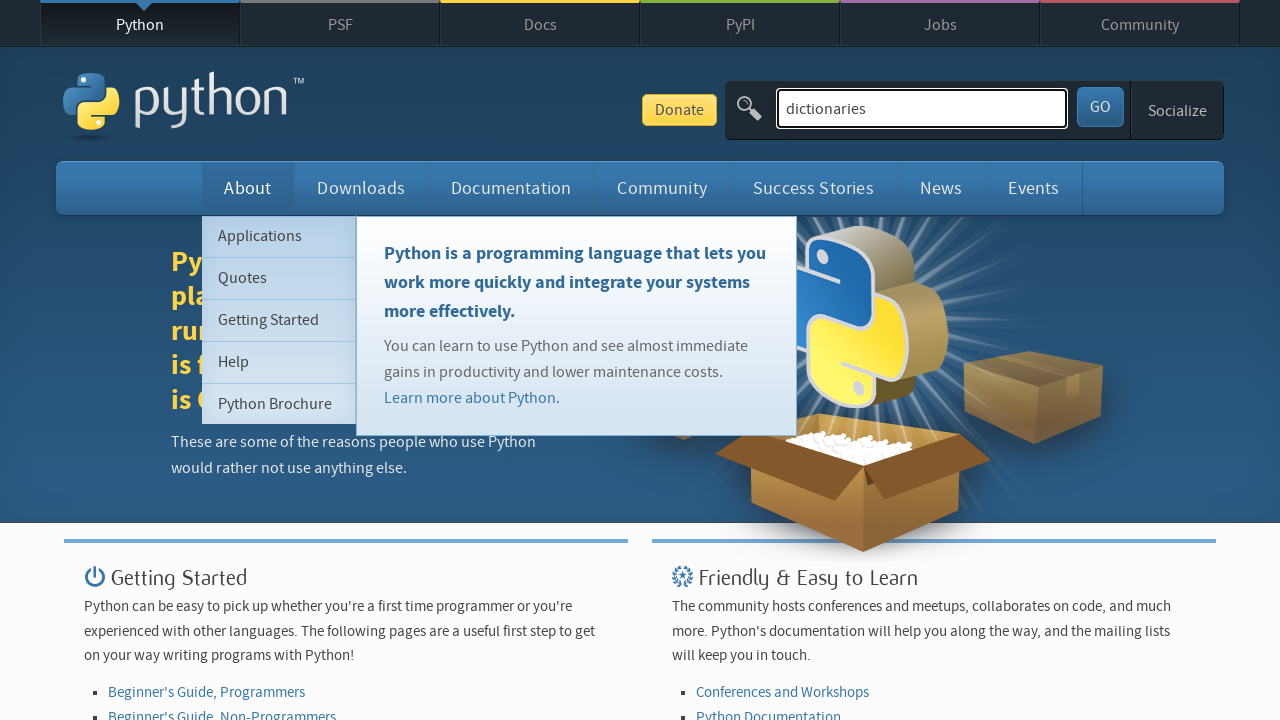

Pressed Enter to submit the search on #id-search-field
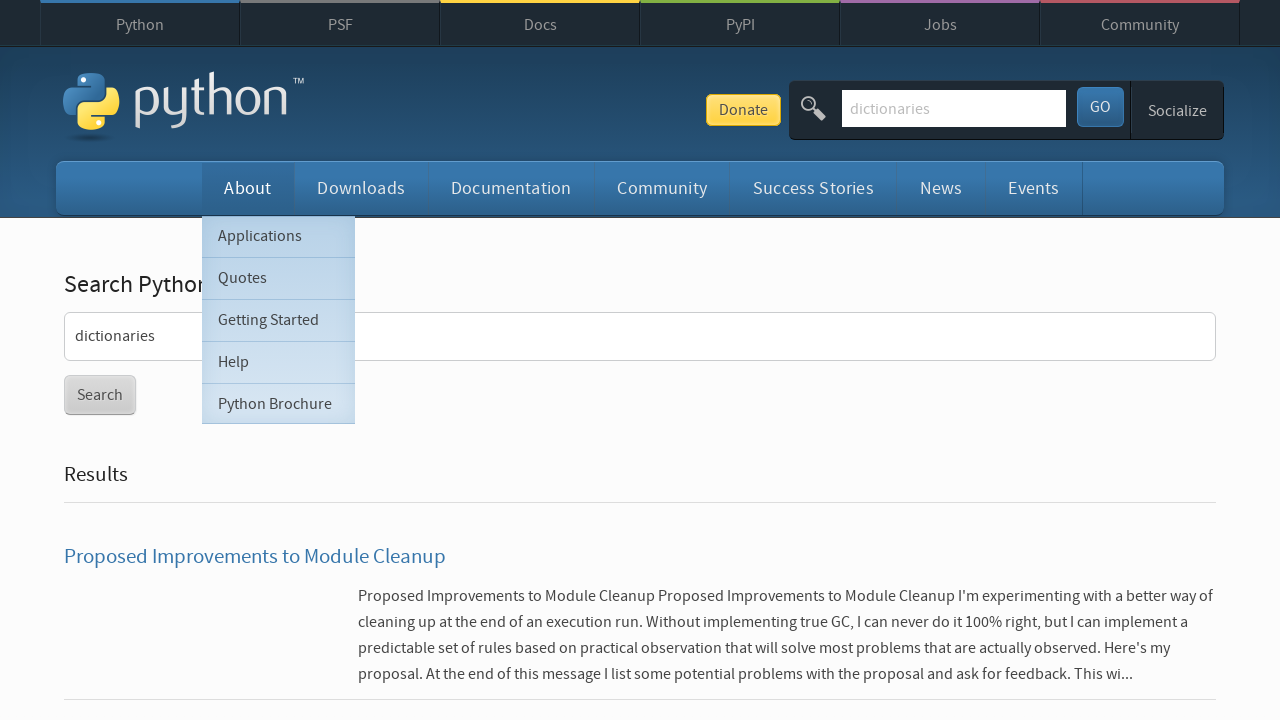

Waited for search results to load (networkidle)
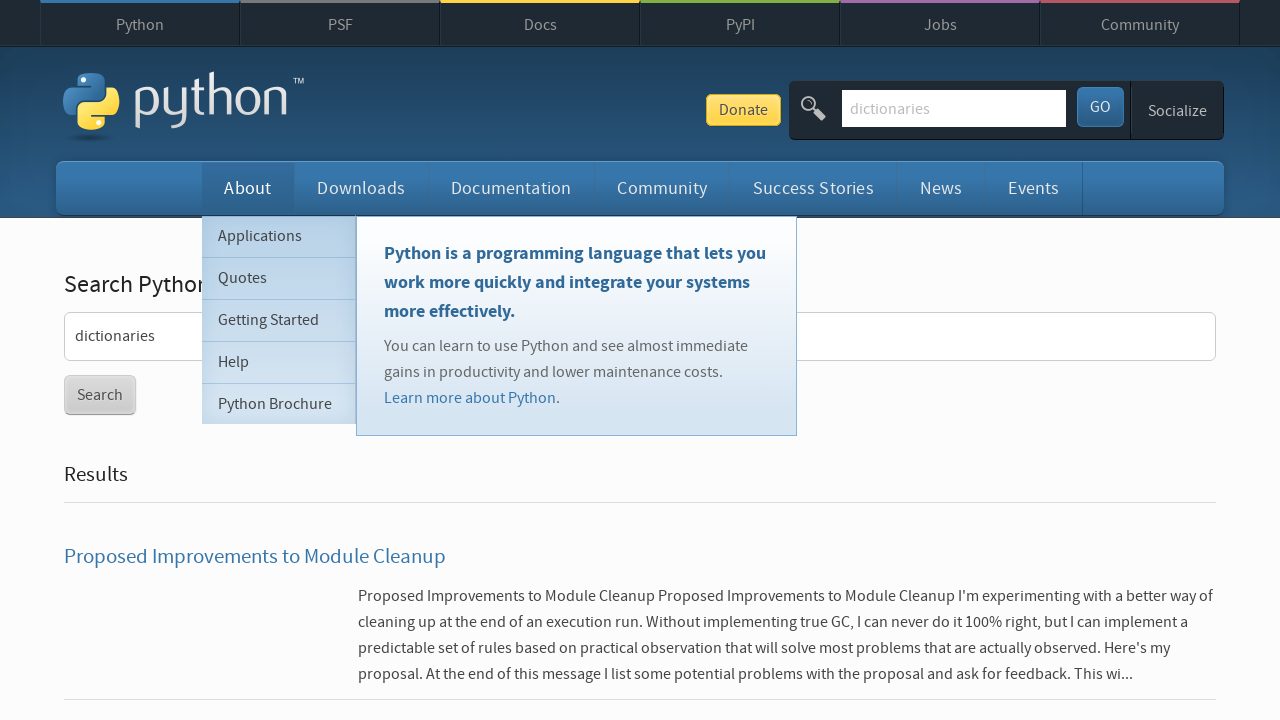

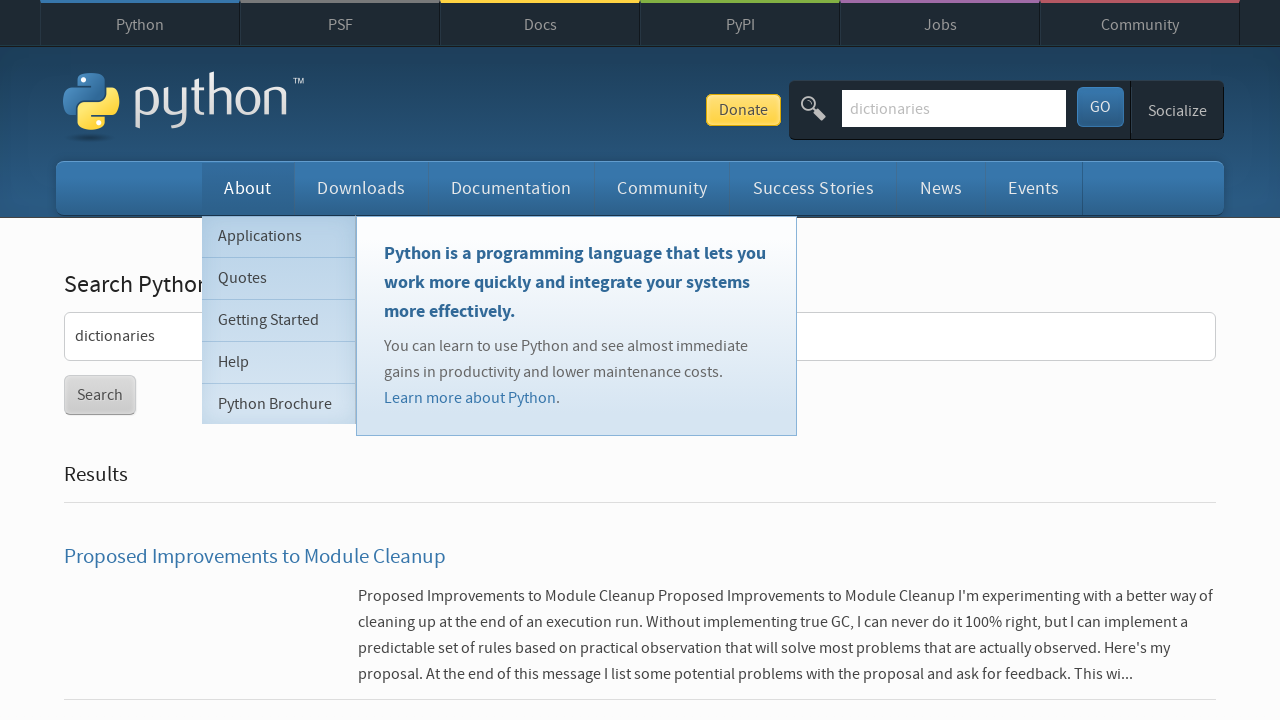